Tests that Clear completed button is hidden when no items are completed

Starting URL: https://demo.playwright.dev/todomvc

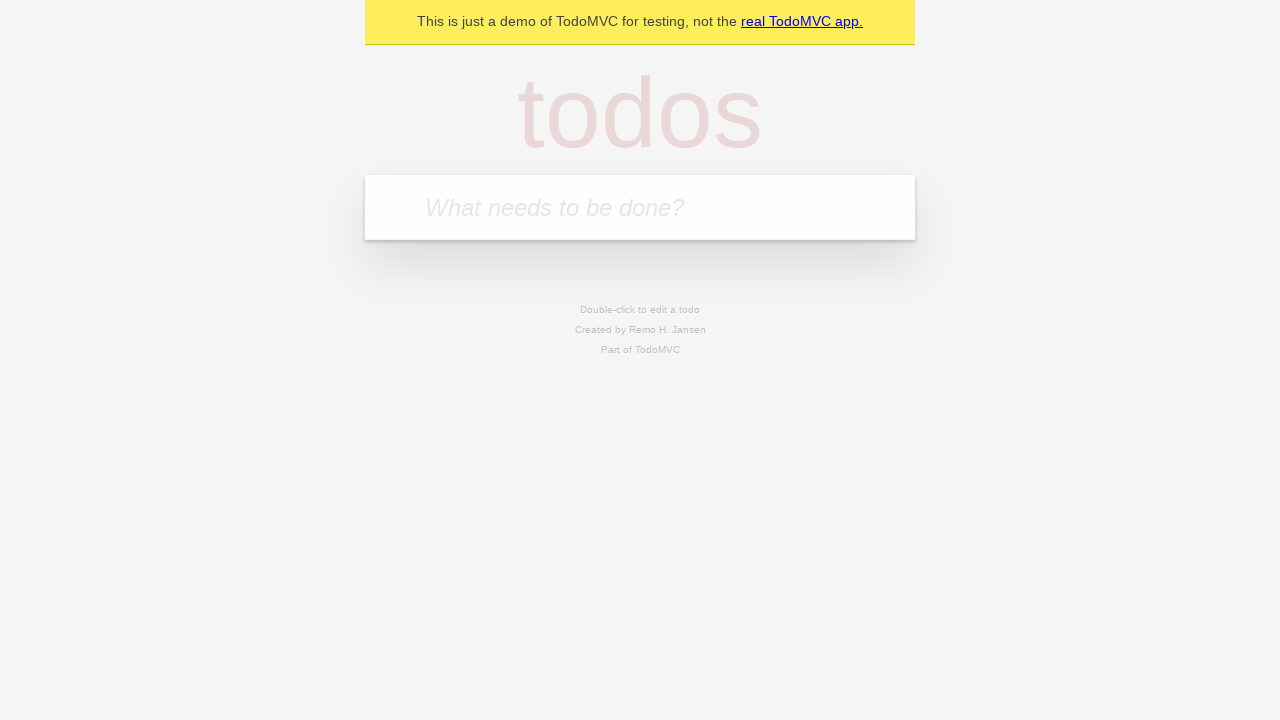

Navigated to TodoMVC demo application
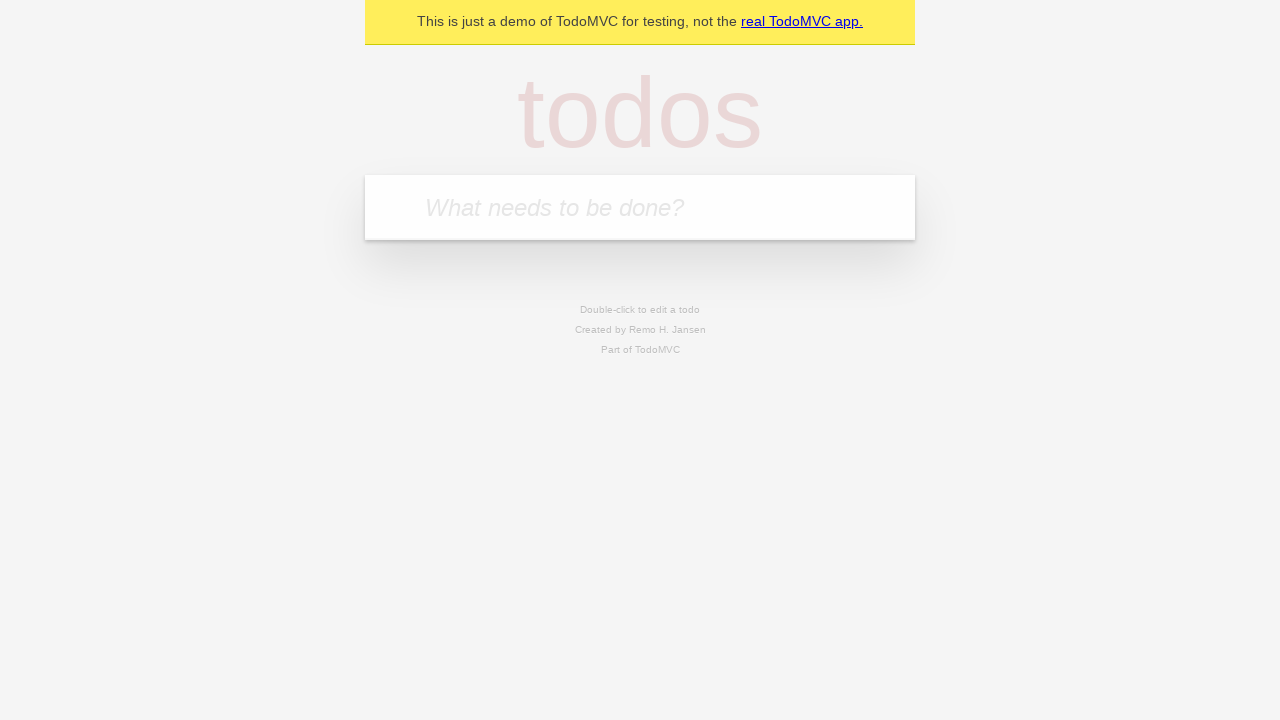

Located new todo input field
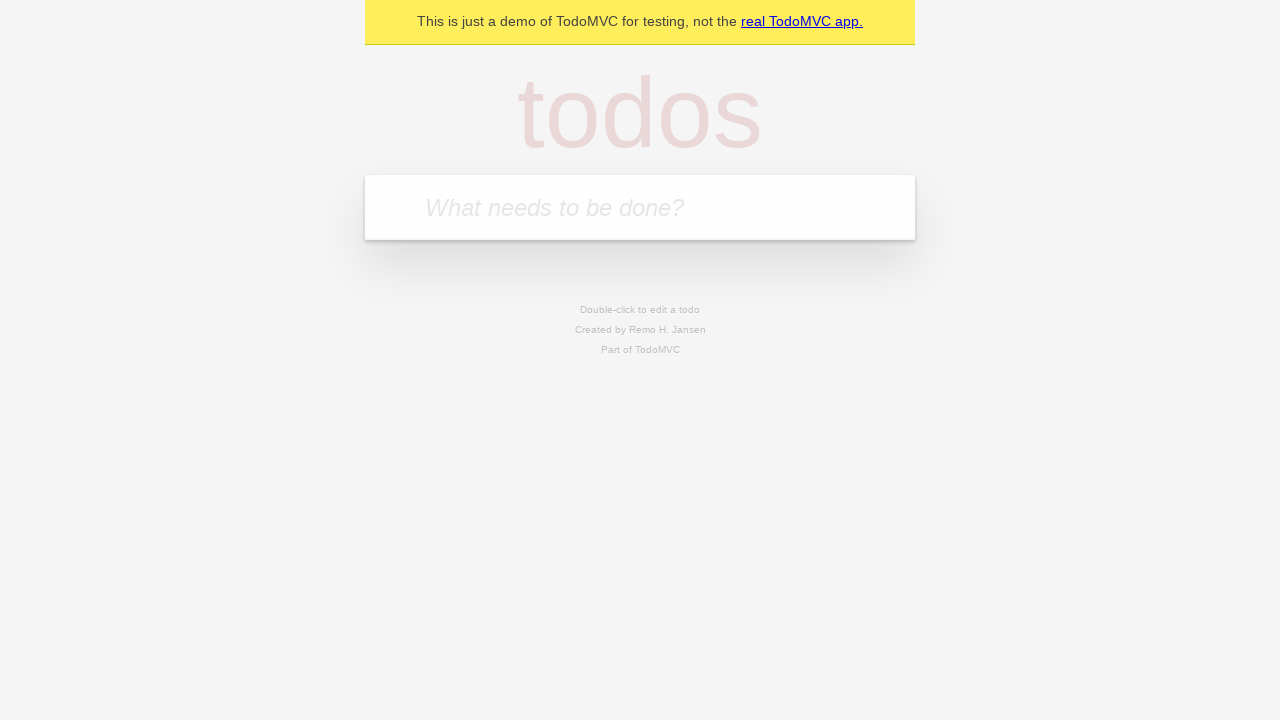

Filled first todo: 'buy some cheese' on internal:attr=[placeholder="What needs to be done?"i]
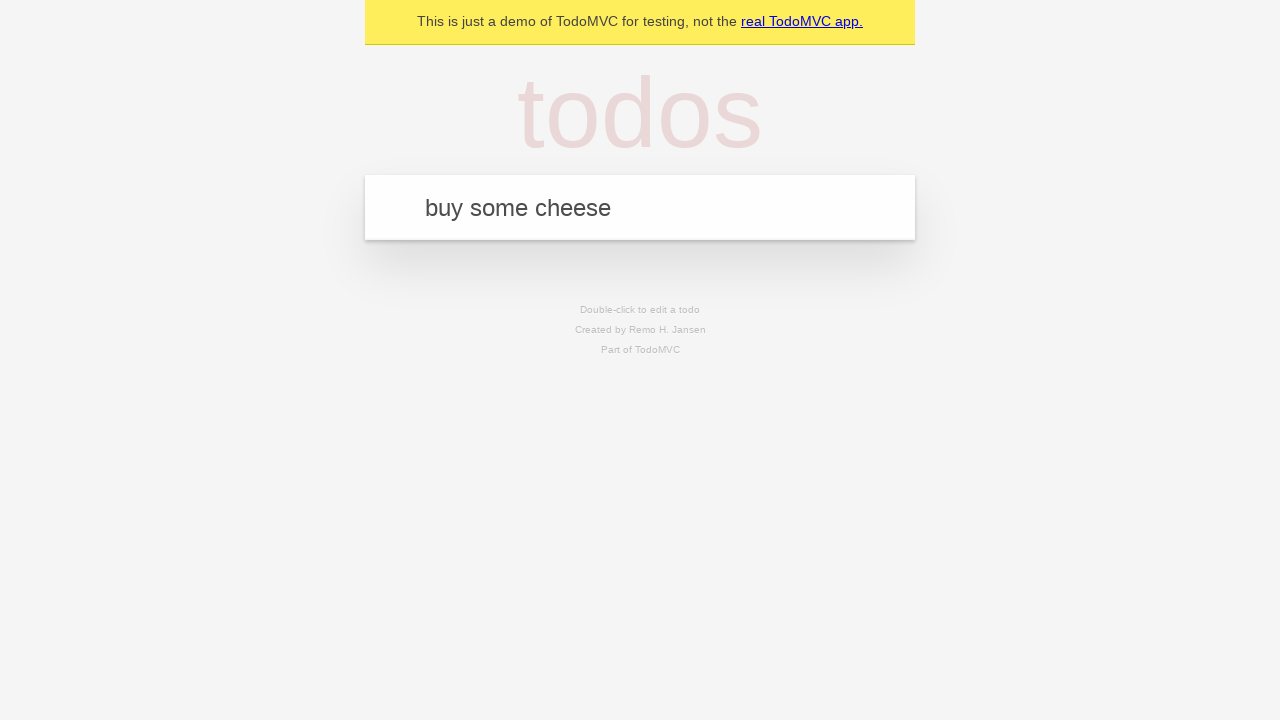

Pressed Enter to add first todo on internal:attr=[placeholder="What needs to be done?"i]
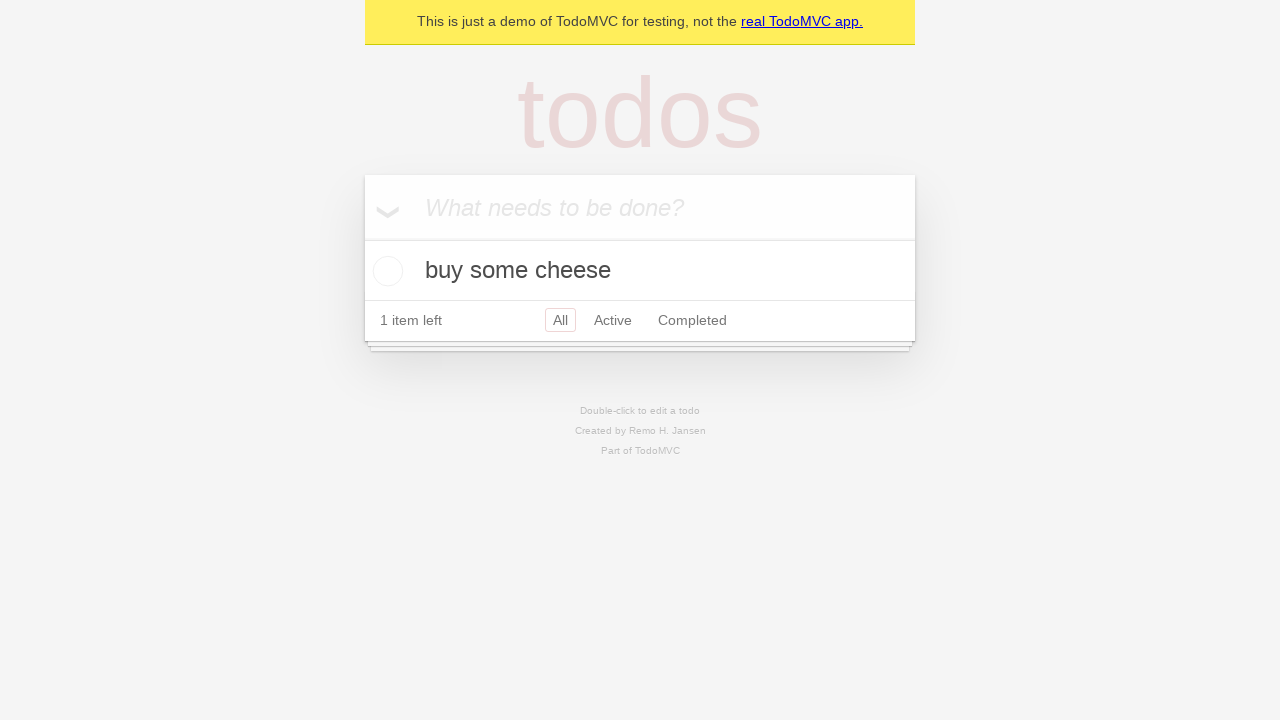

Filled second todo: 'feed the cat' on internal:attr=[placeholder="What needs to be done?"i]
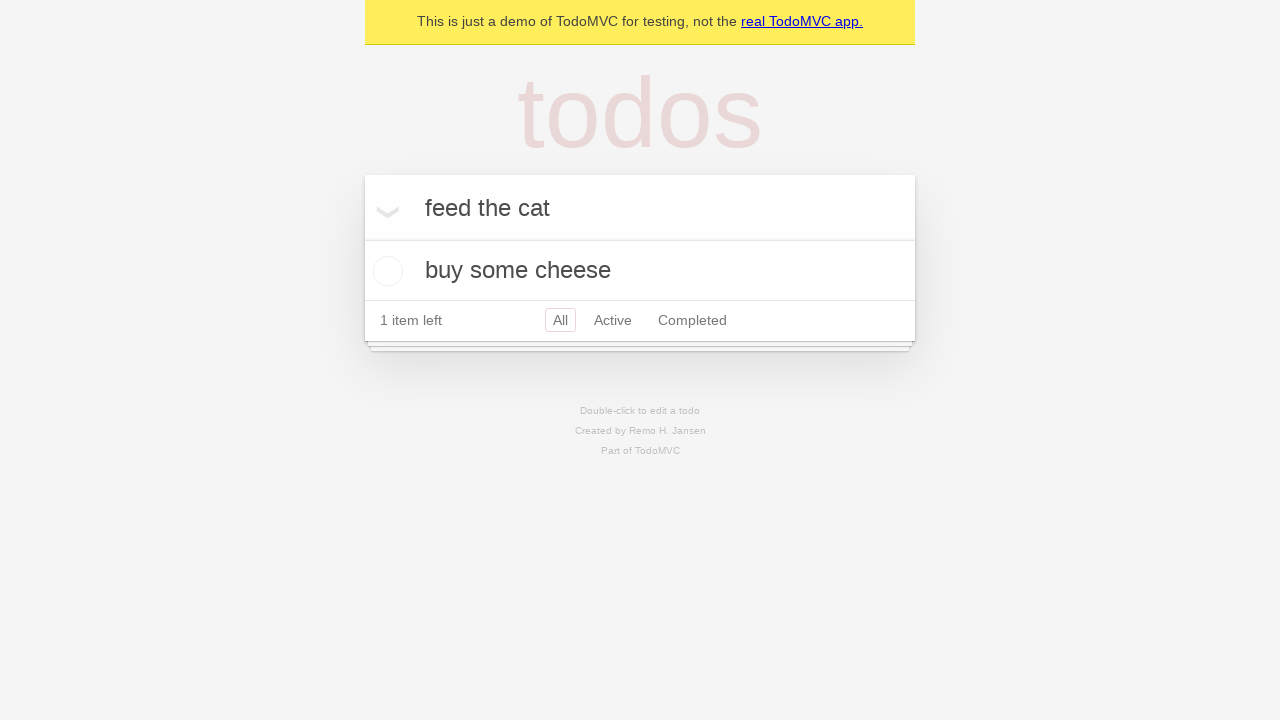

Pressed Enter to add second todo on internal:attr=[placeholder="What needs to be done?"i]
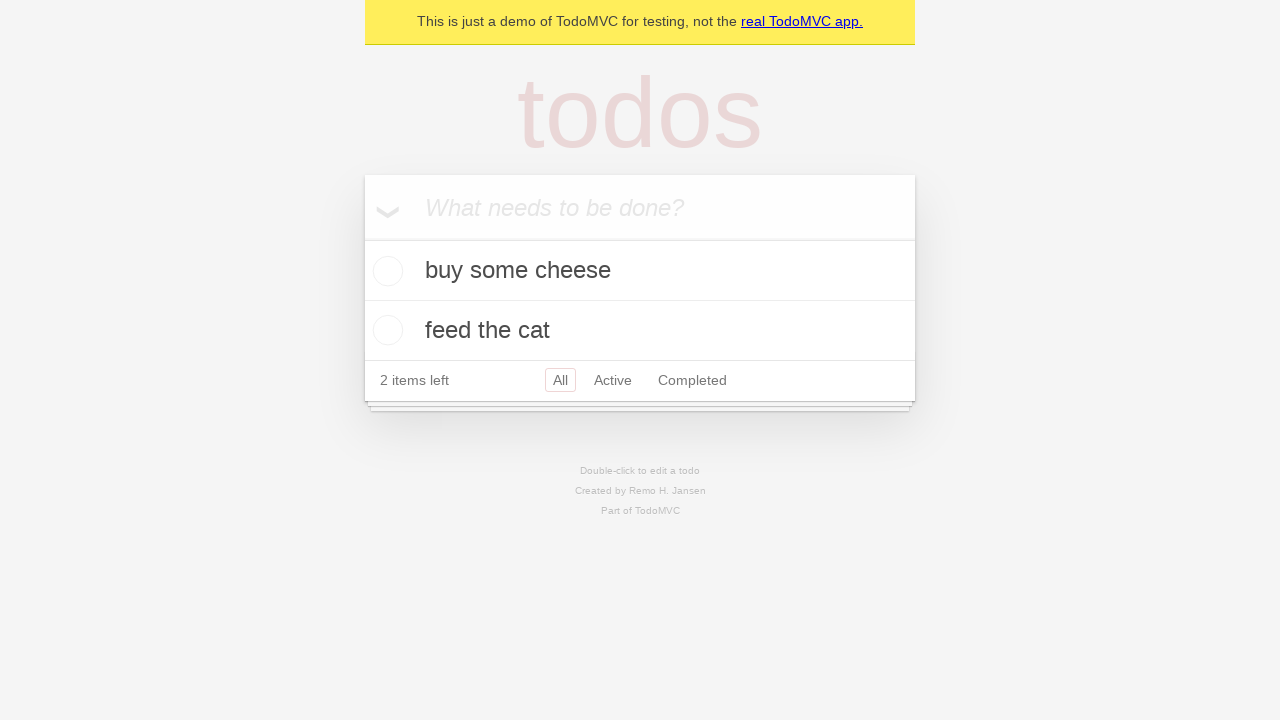

Filled third todo: 'book a doctors appointment' on internal:attr=[placeholder="What needs to be done?"i]
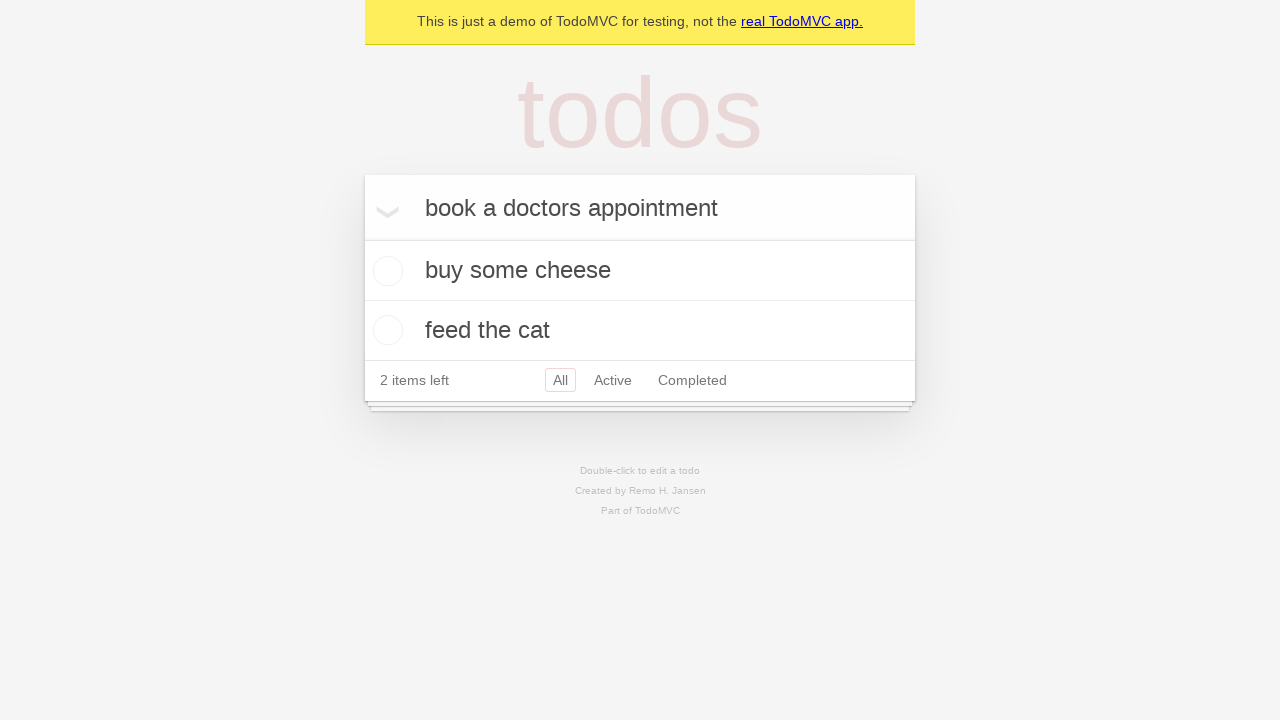

Pressed Enter to add third todo on internal:attr=[placeholder="What needs to be done?"i]
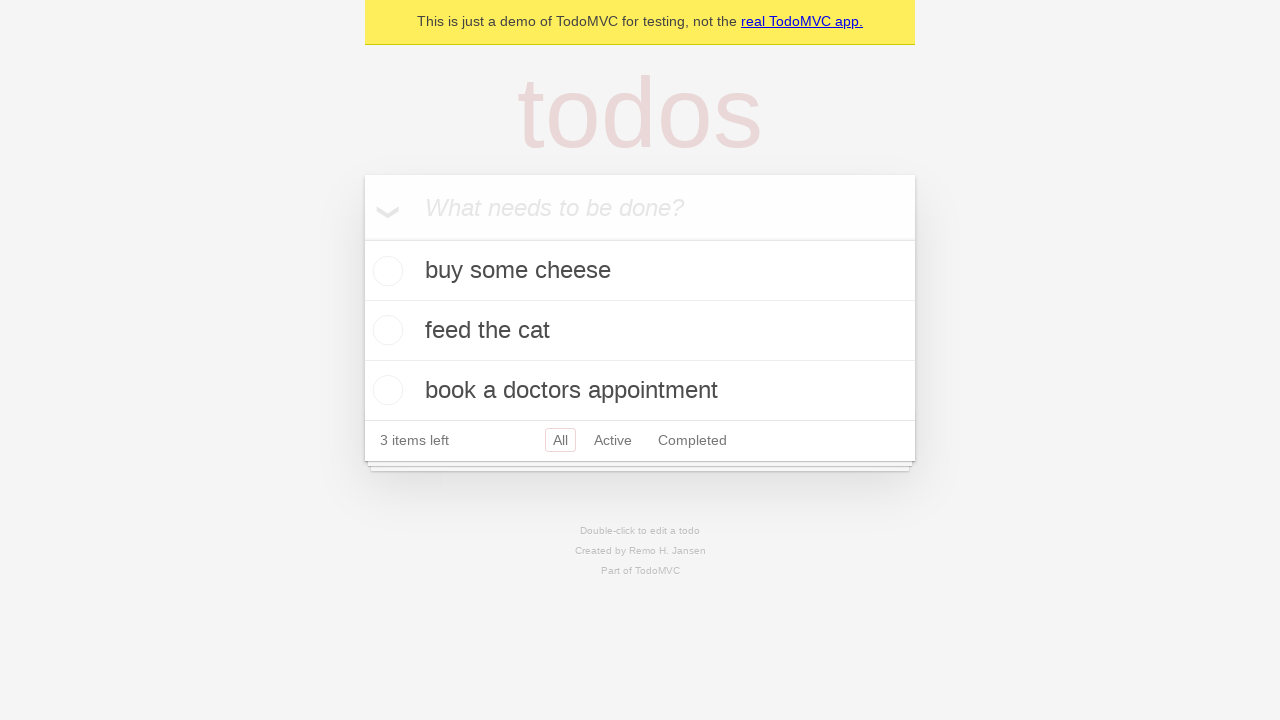

Checked first todo item as completed at (385, 271) on .todo-list li .toggle >> nth=0
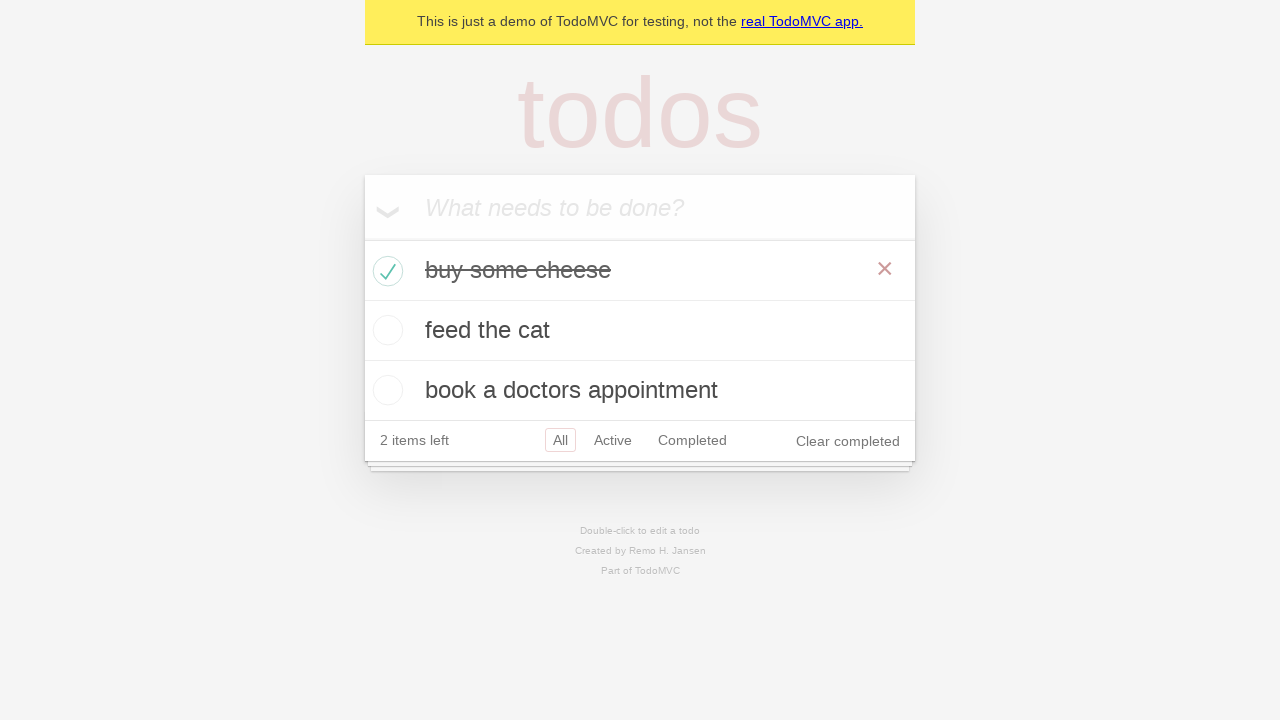

Clicked 'Clear completed' button to remove completed item at (848, 441) on internal:role=button[name="Clear completed"i]
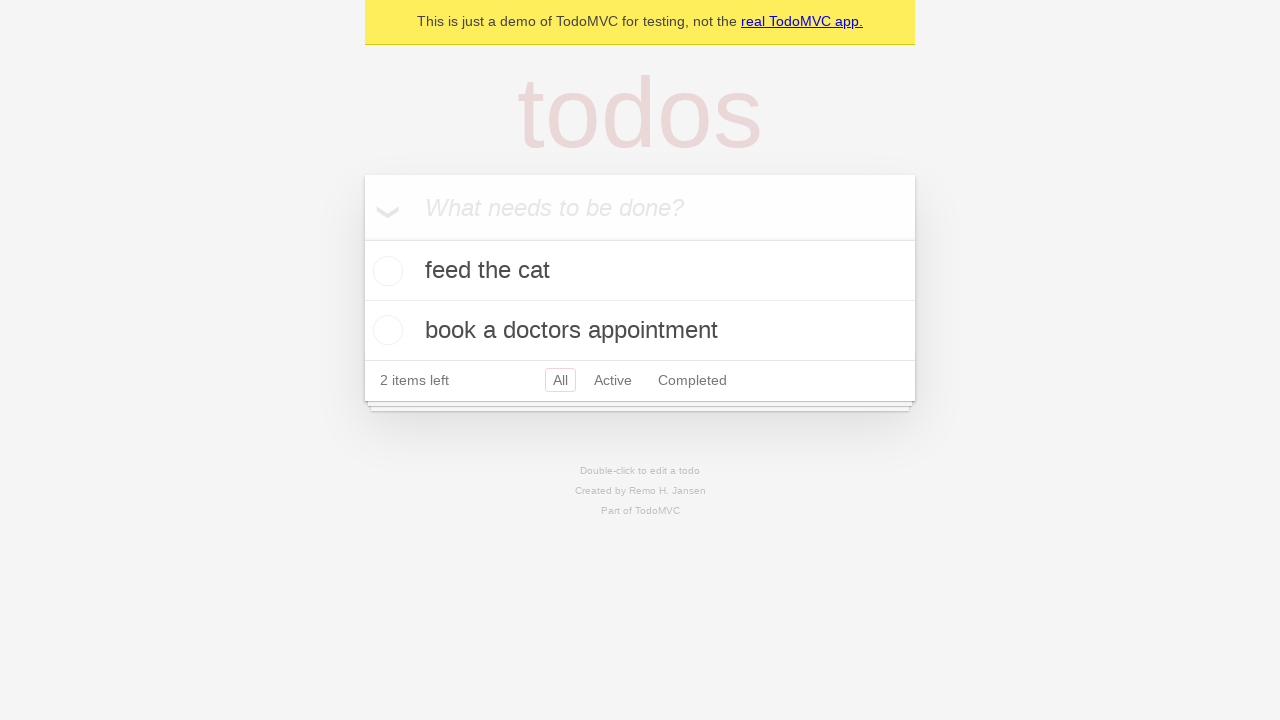

Verified 'Clear completed' button is hidden when no items are completed
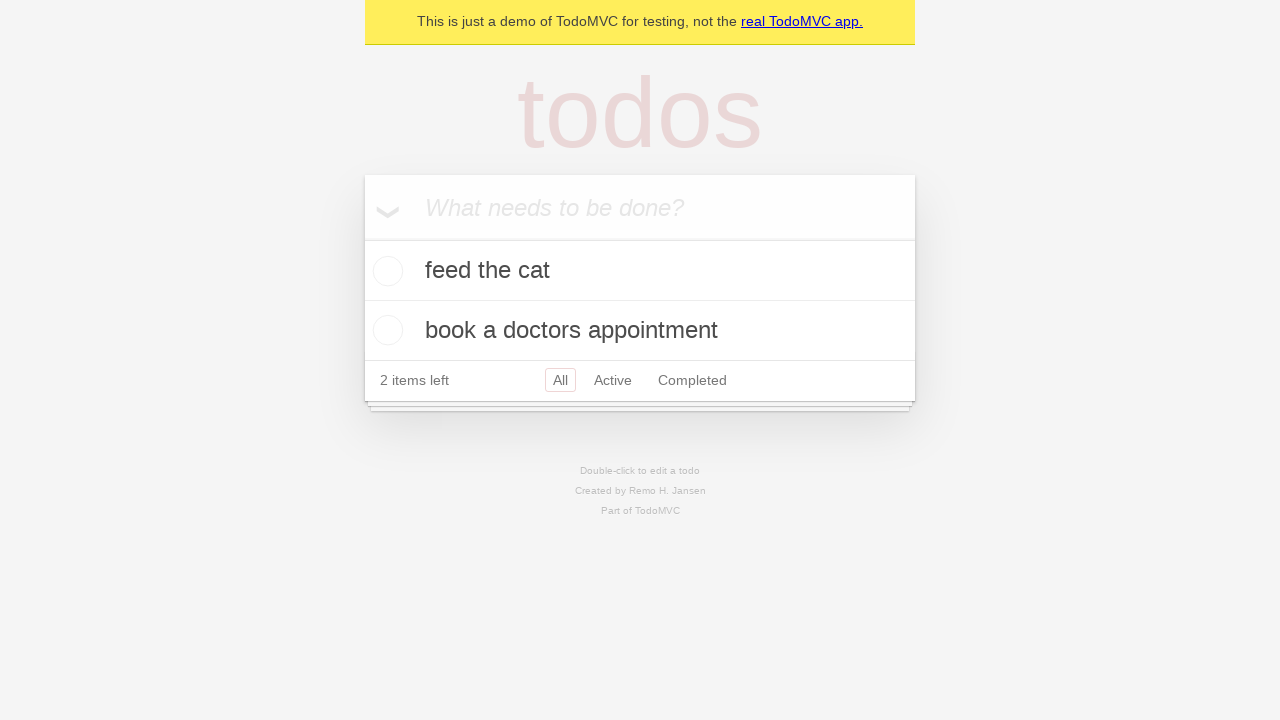

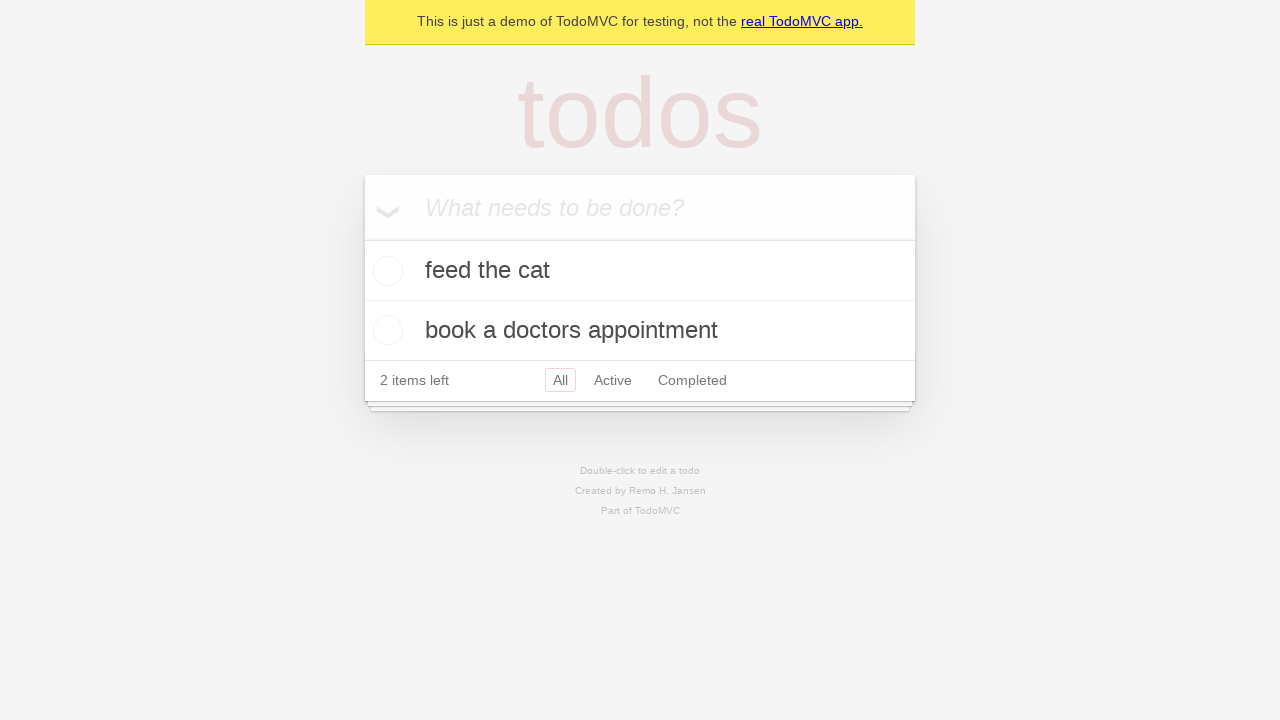